Tests basic dropdown selection by selecting values from a dropdown menu, first selecting Belarus then Japan

Starting URL: https://qa-practice.netlify.app/dropdowns

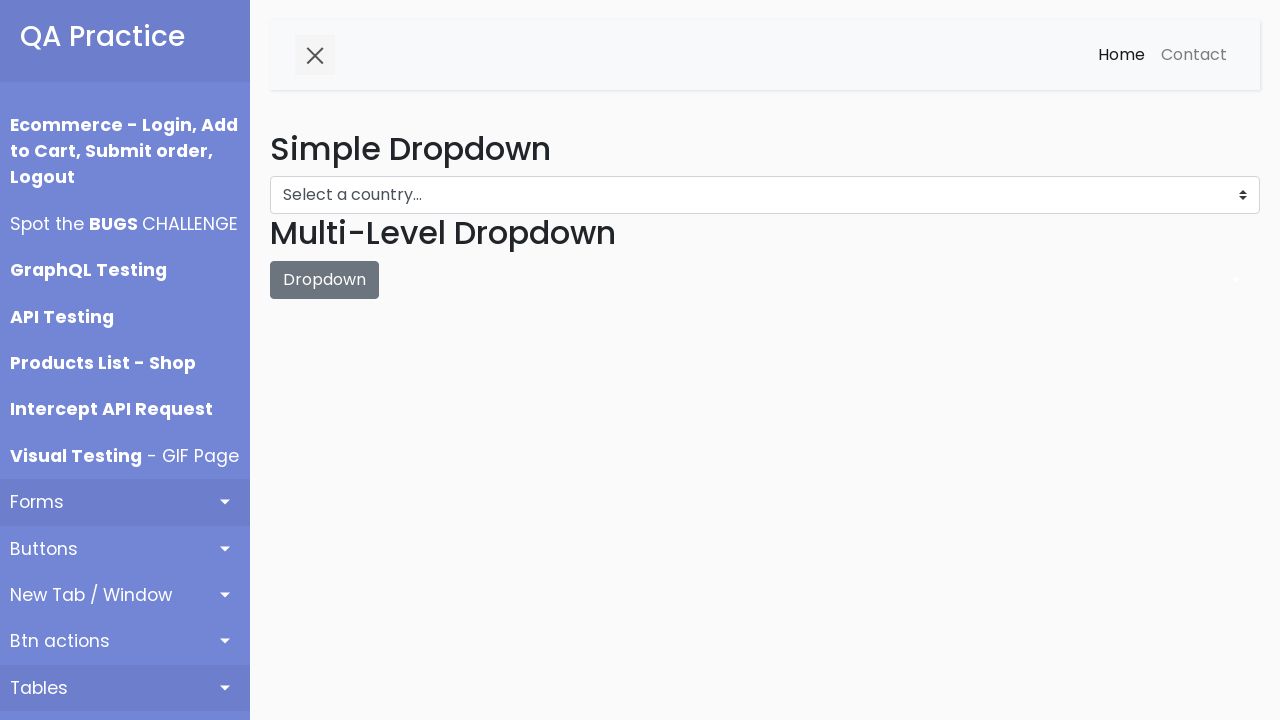

Selected Belarus from dropdown menu on #dropdown-menu
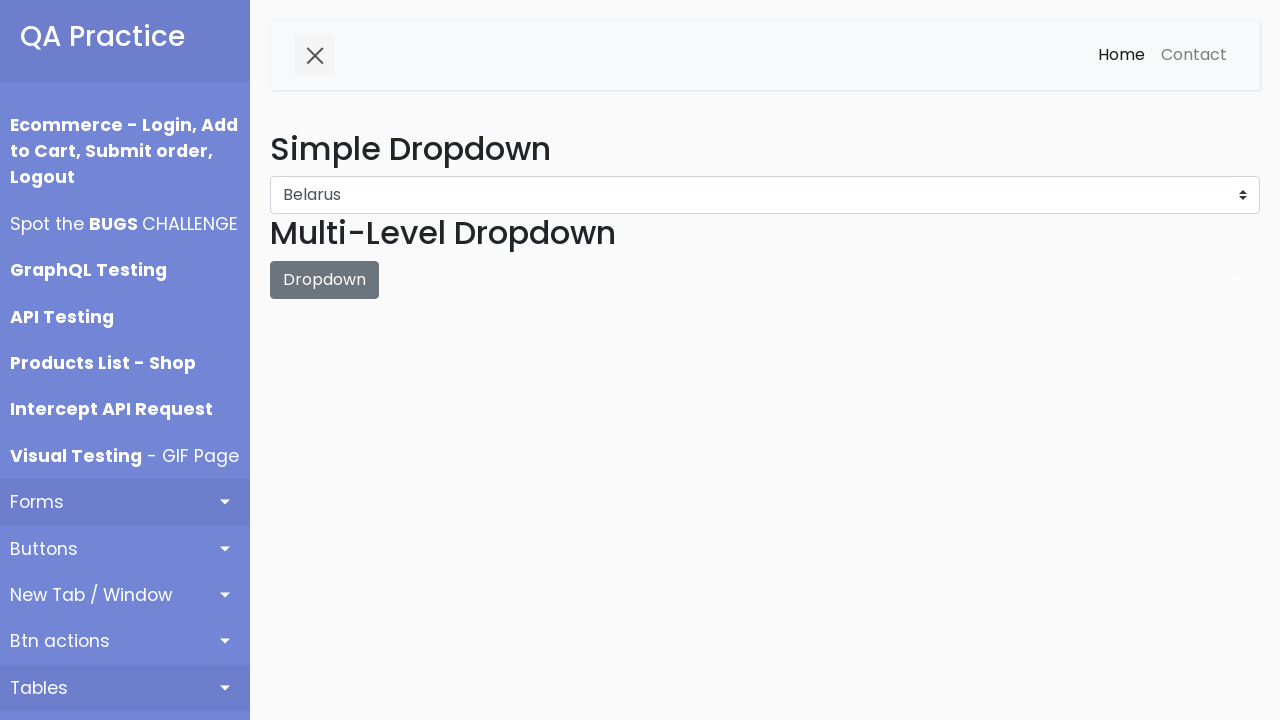

Selected Japan from dropdown menu on #dropdown-menu
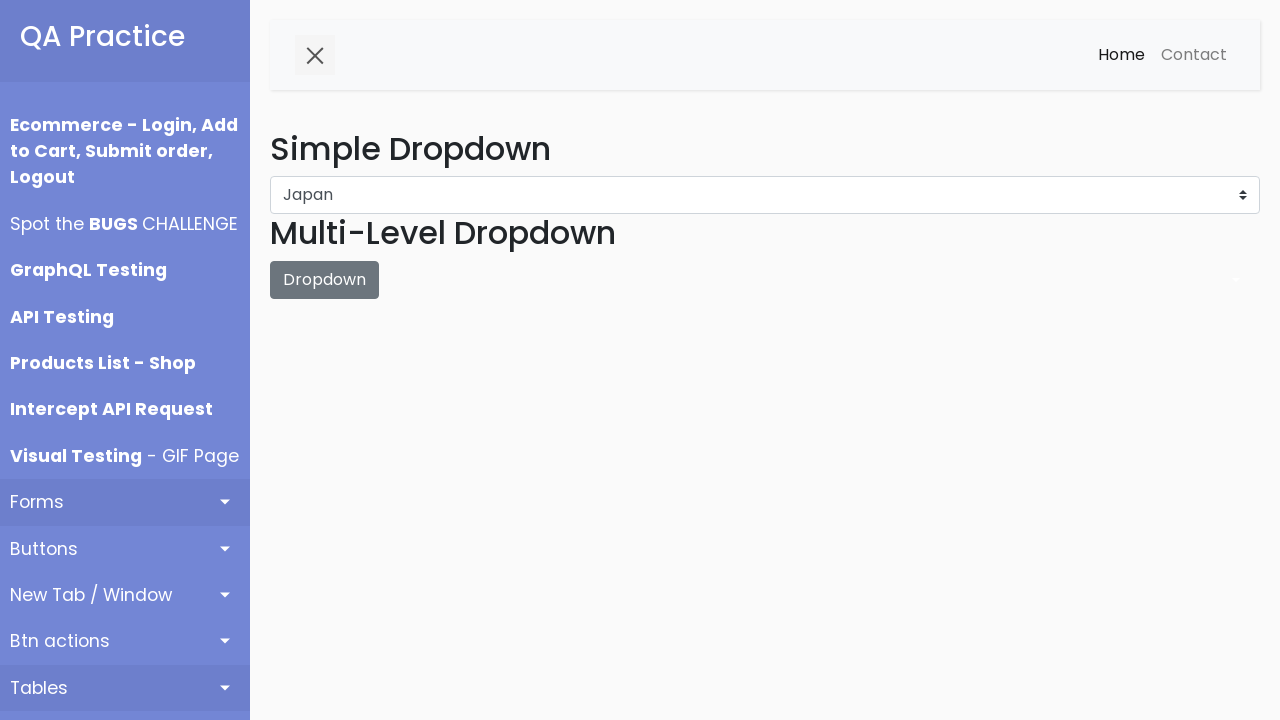

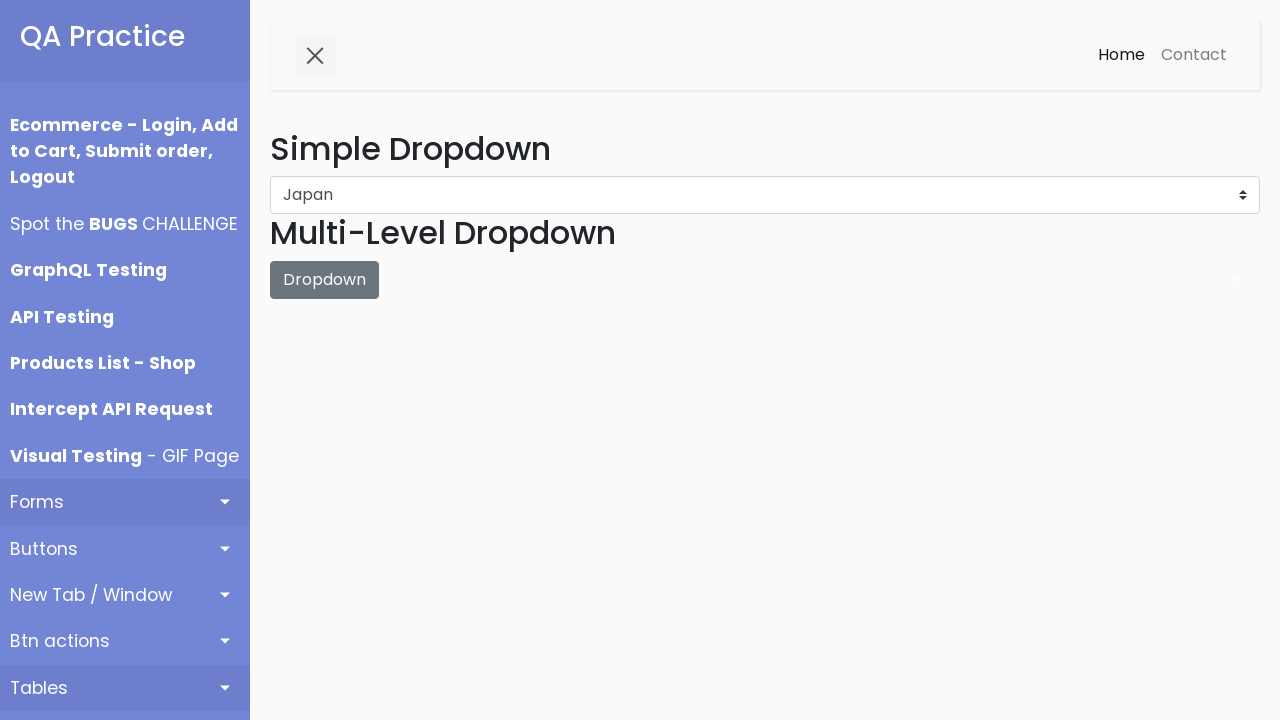